Tests the clearField functionality by navigating to Playwright docs, opening the search dialog, appending text to the search input, and then clearing the field

Starting URL: https://playwright.dev

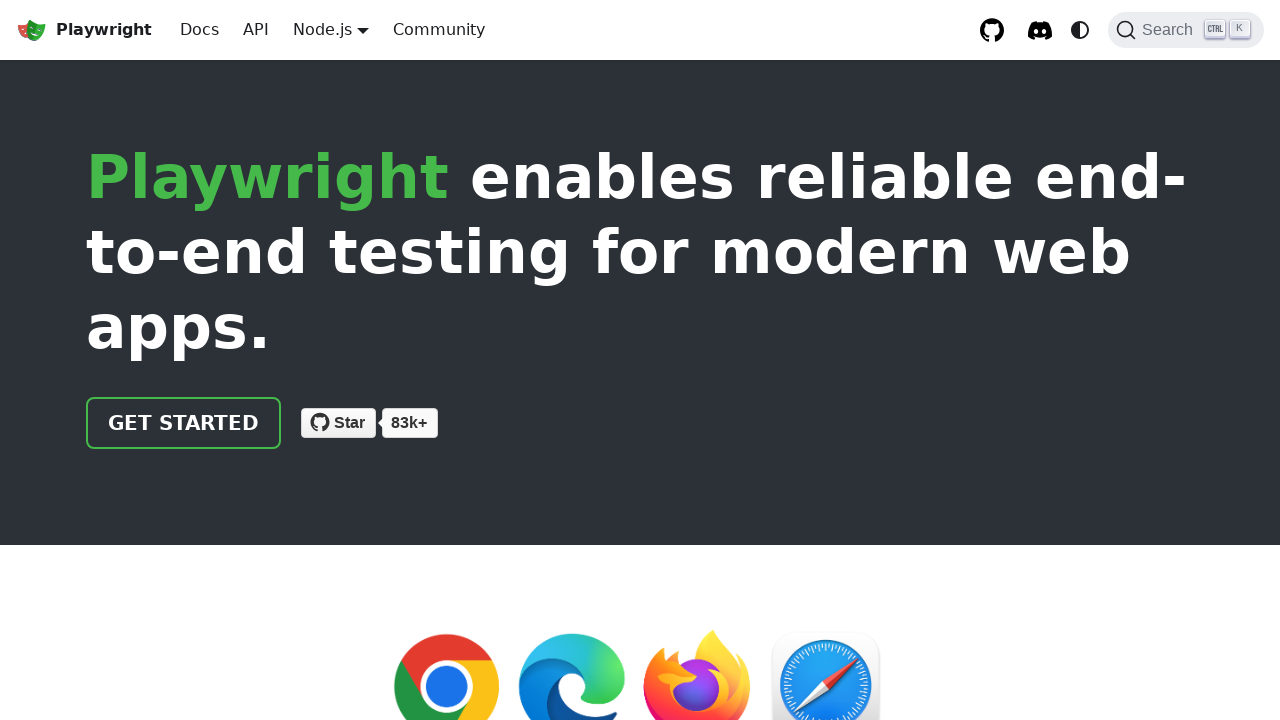

Clicked search button to open search dialog at (1186, 30) on .DocSearch-Button
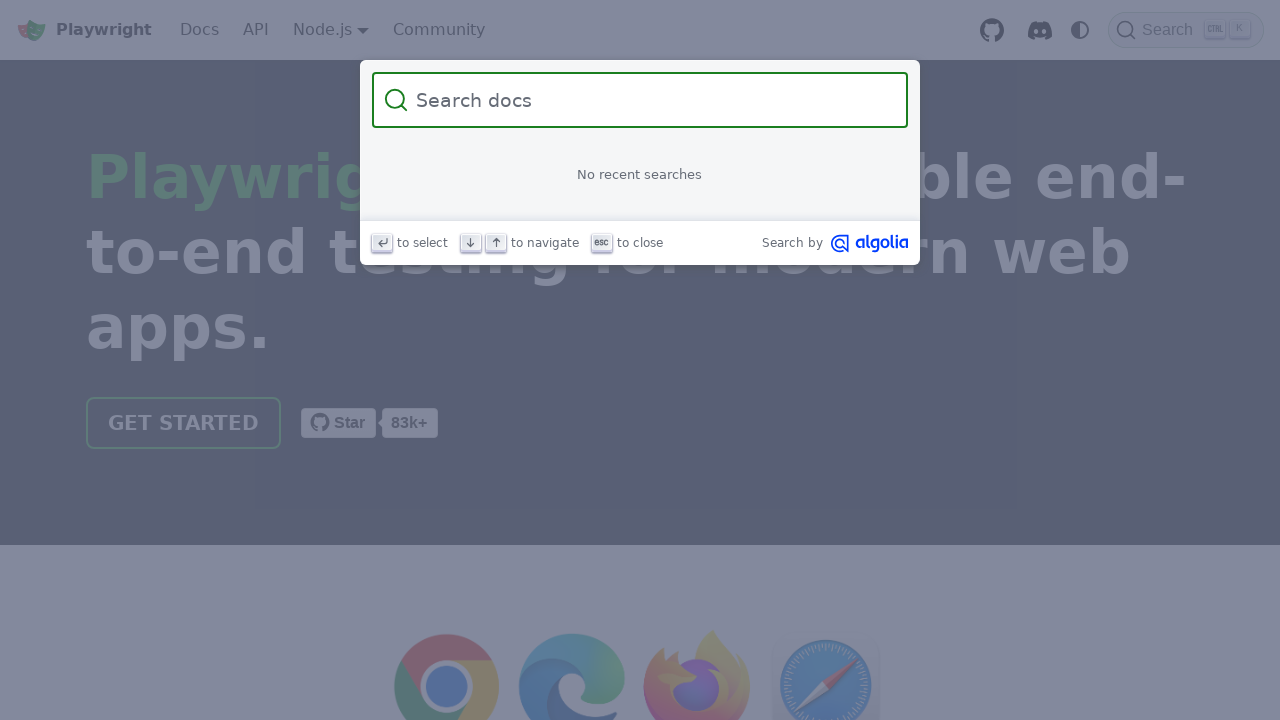

Search input field appeared
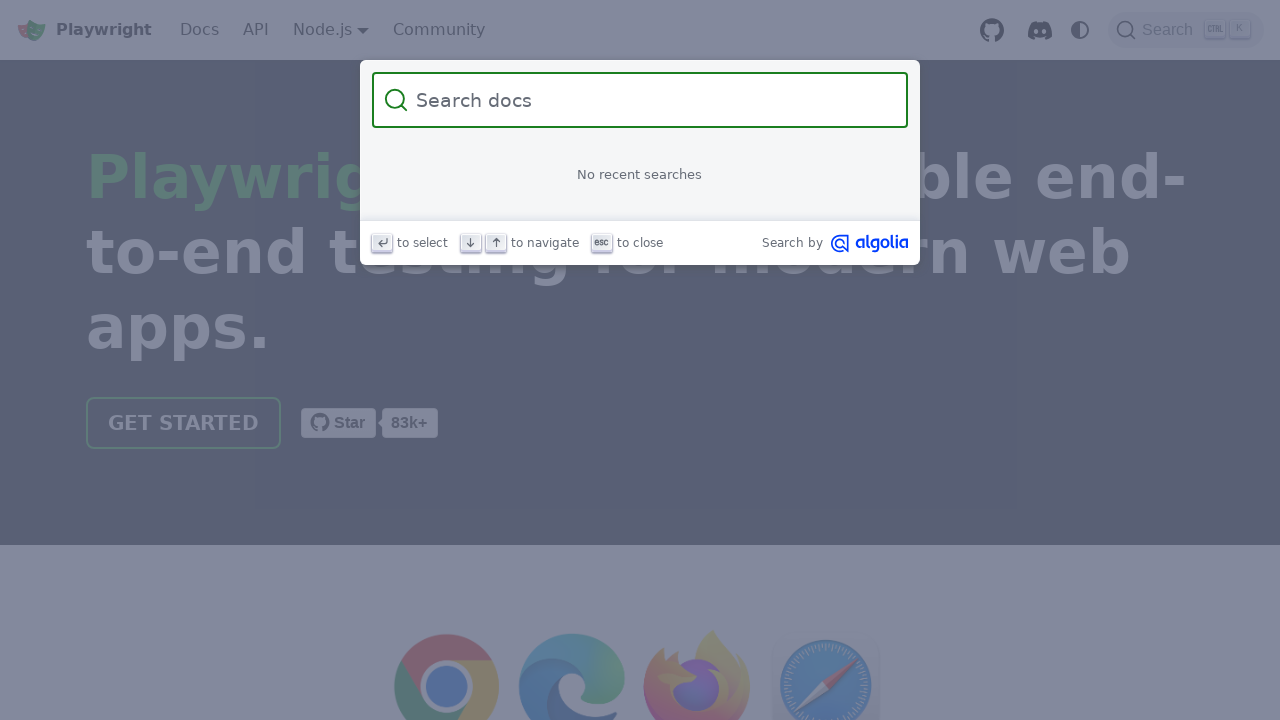

Filled search input with 'api' on .DocSearch-Input
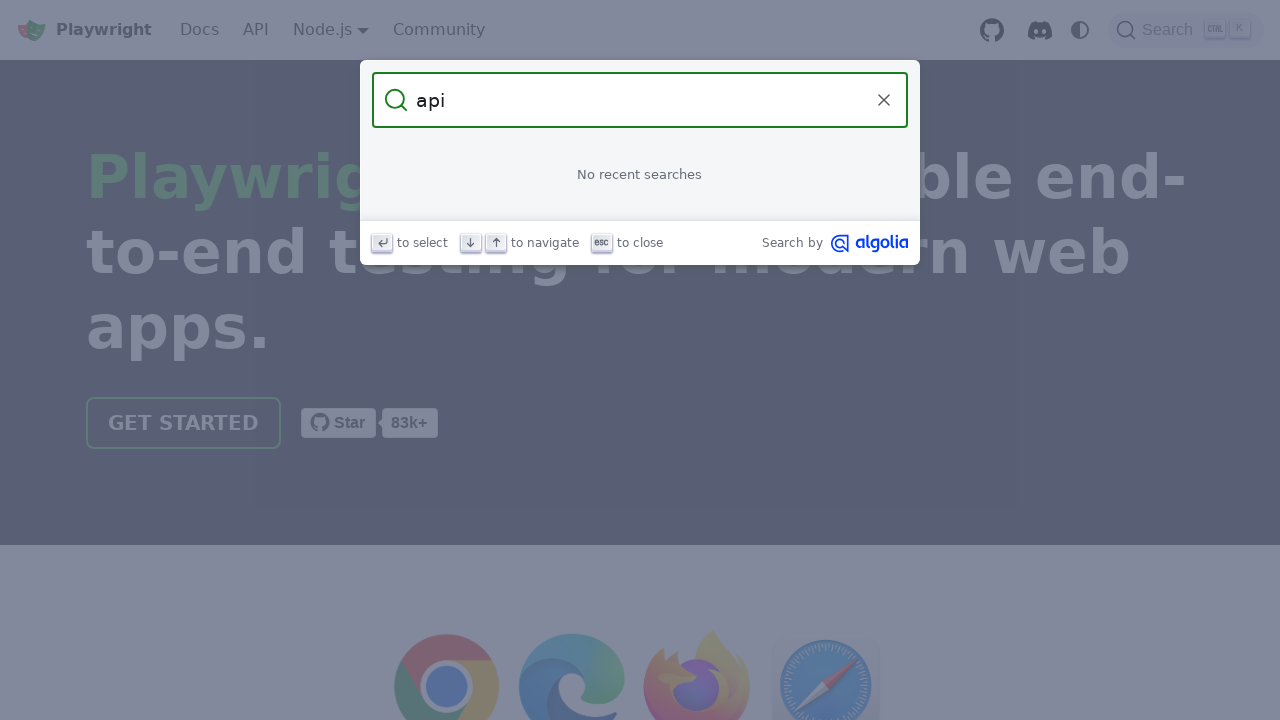

Cleared the search field on .DocSearch-Input
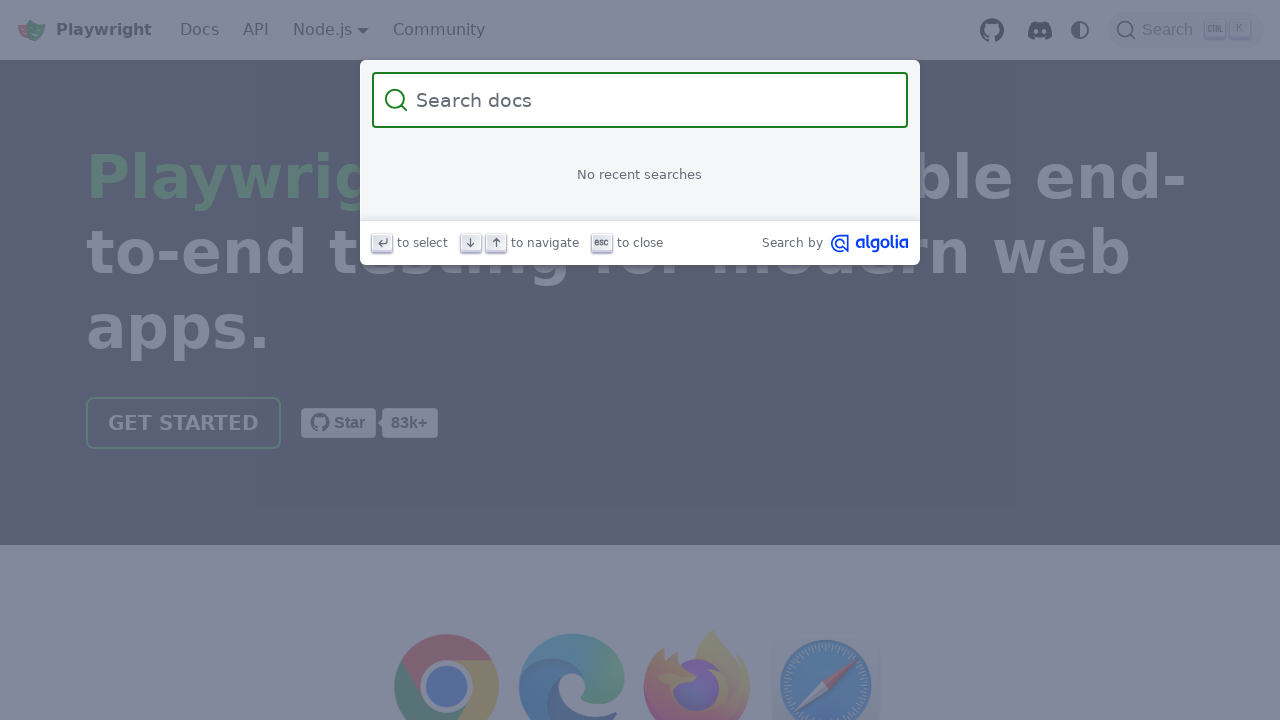

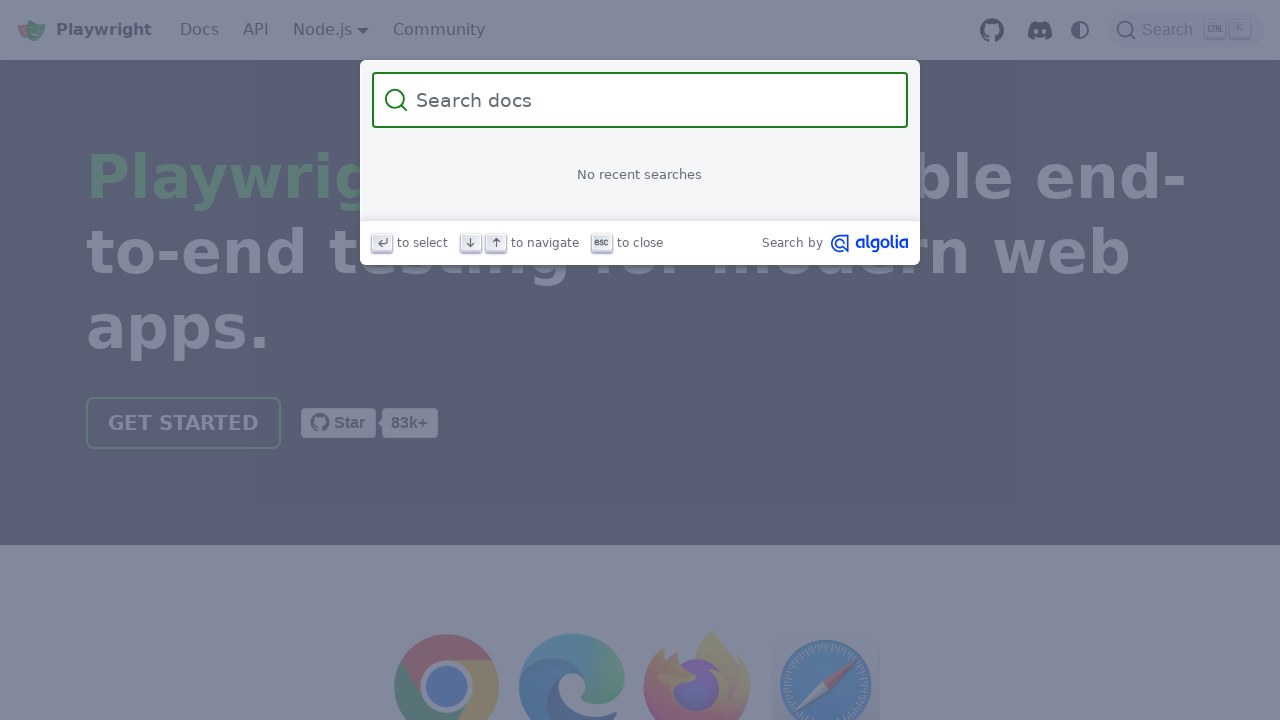